Tests editing a todo item by double-clicking, modifying text, and pressing Enter

Starting URL: https://demo.playwright.dev/todomvc

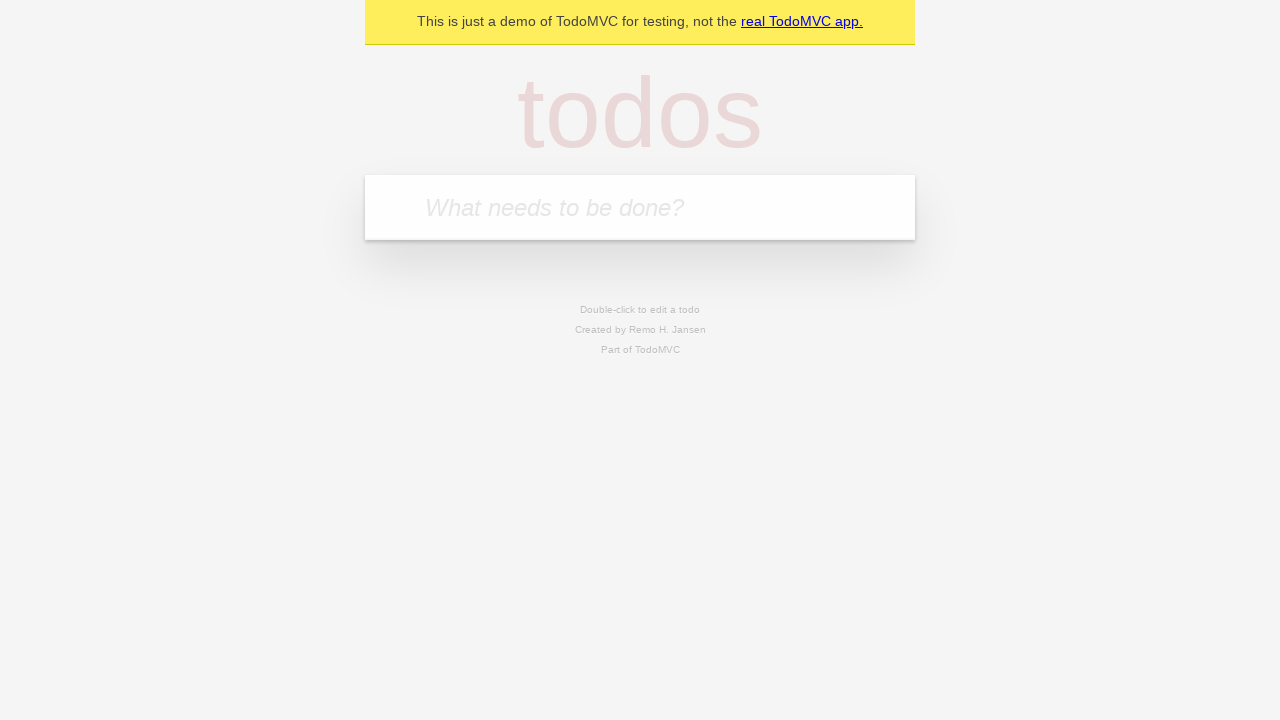

Filled todo input with 'buy some cheese' on internal:attr=[placeholder="What needs to be done?"i]
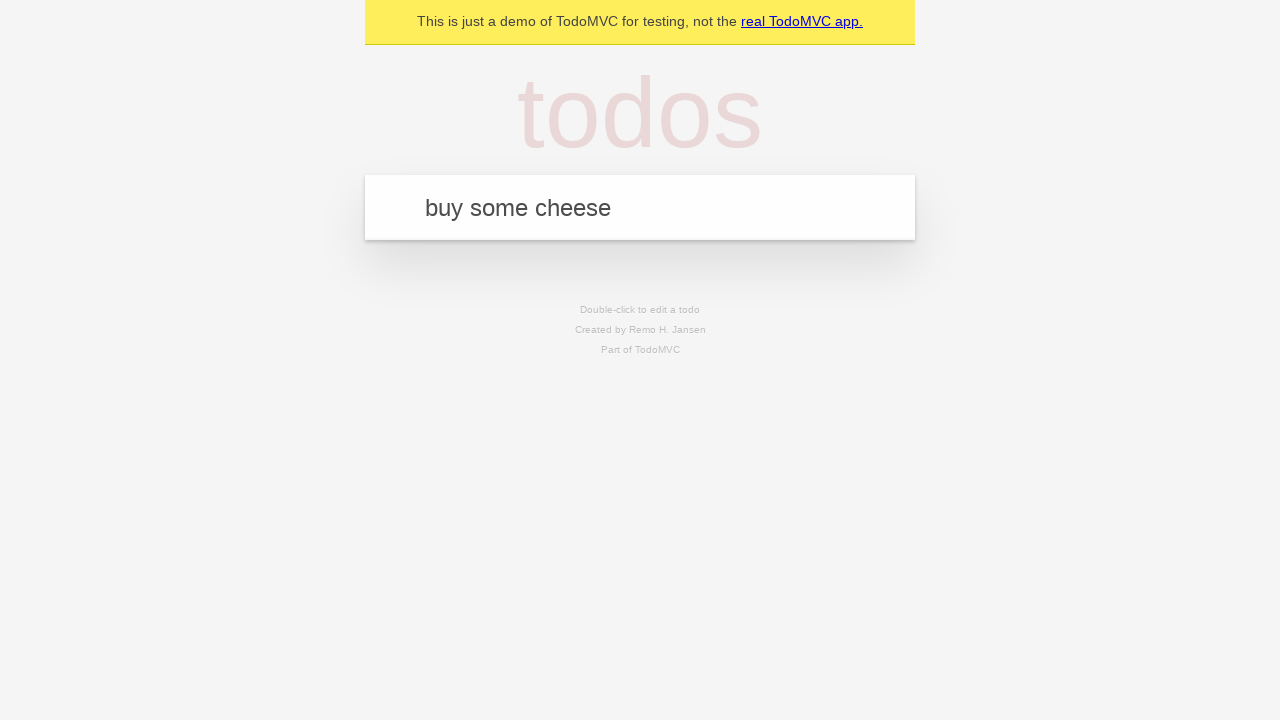

Pressed Enter to create first todo on internal:attr=[placeholder="What needs to be done?"i]
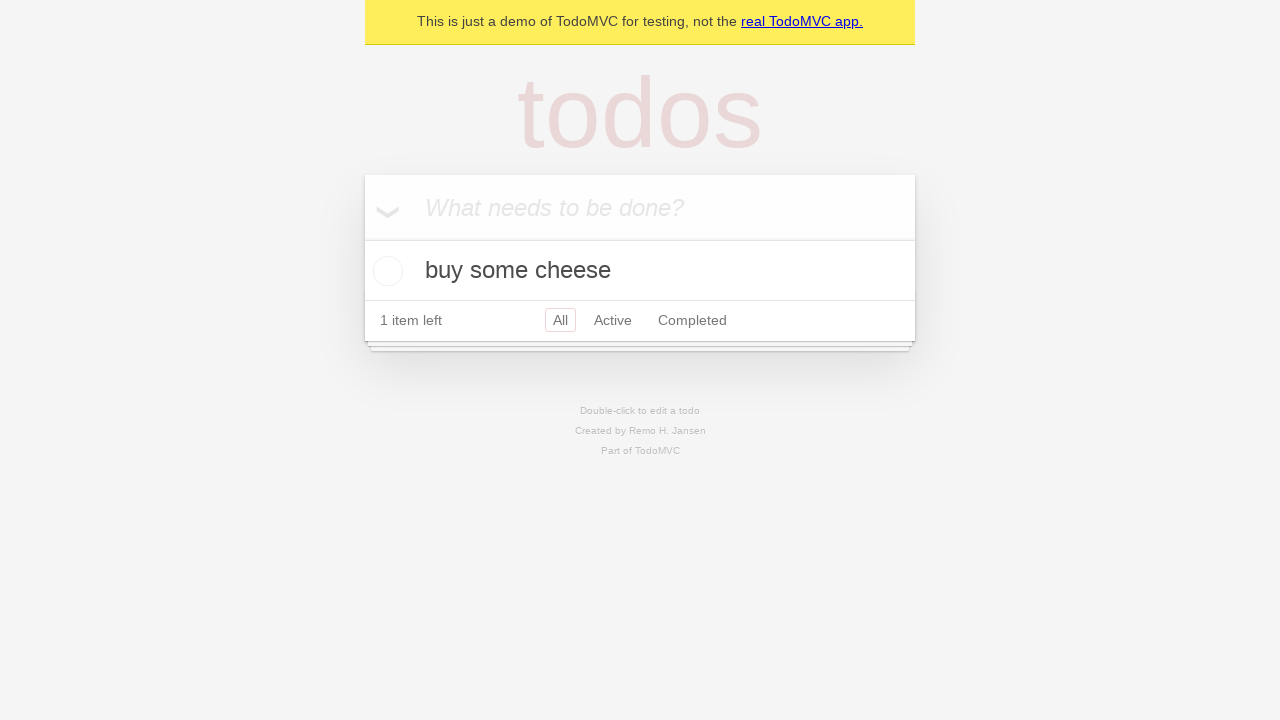

Filled todo input with 'feed the cat' on internal:attr=[placeholder="What needs to be done?"i]
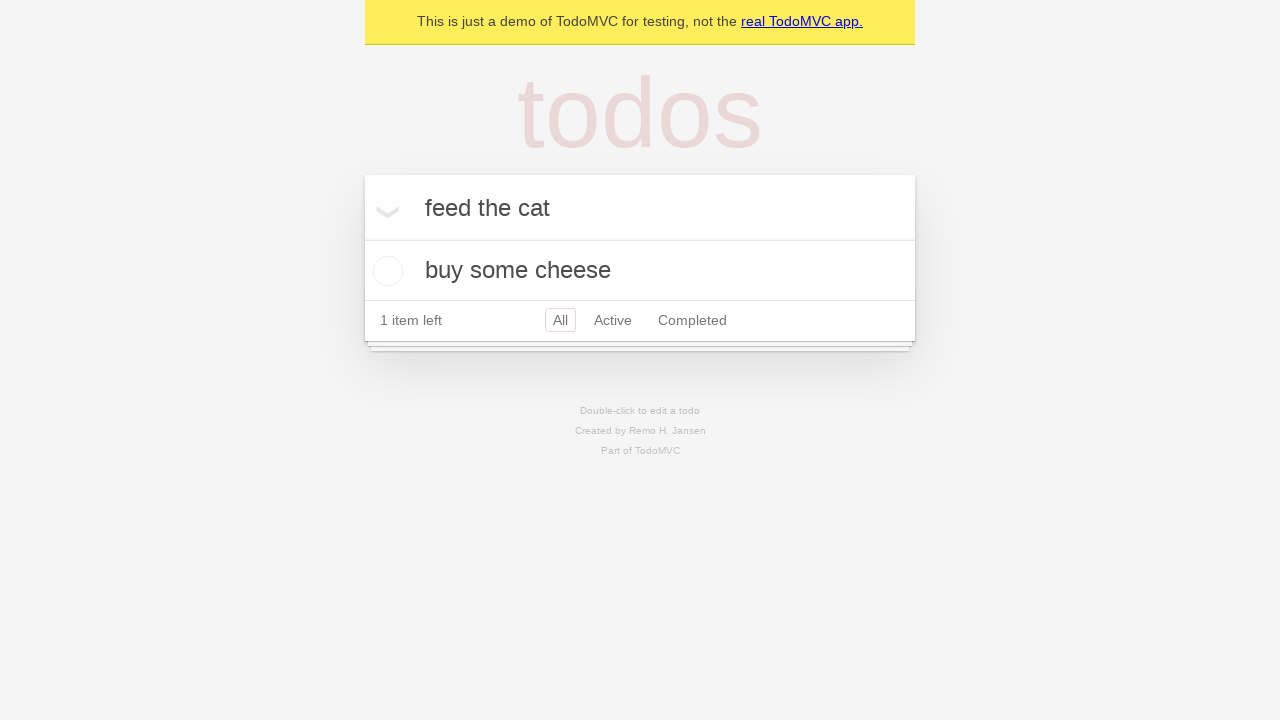

Pressed Enter to create second todo on internal:attr=[placeholder="What needs to be done?"i]
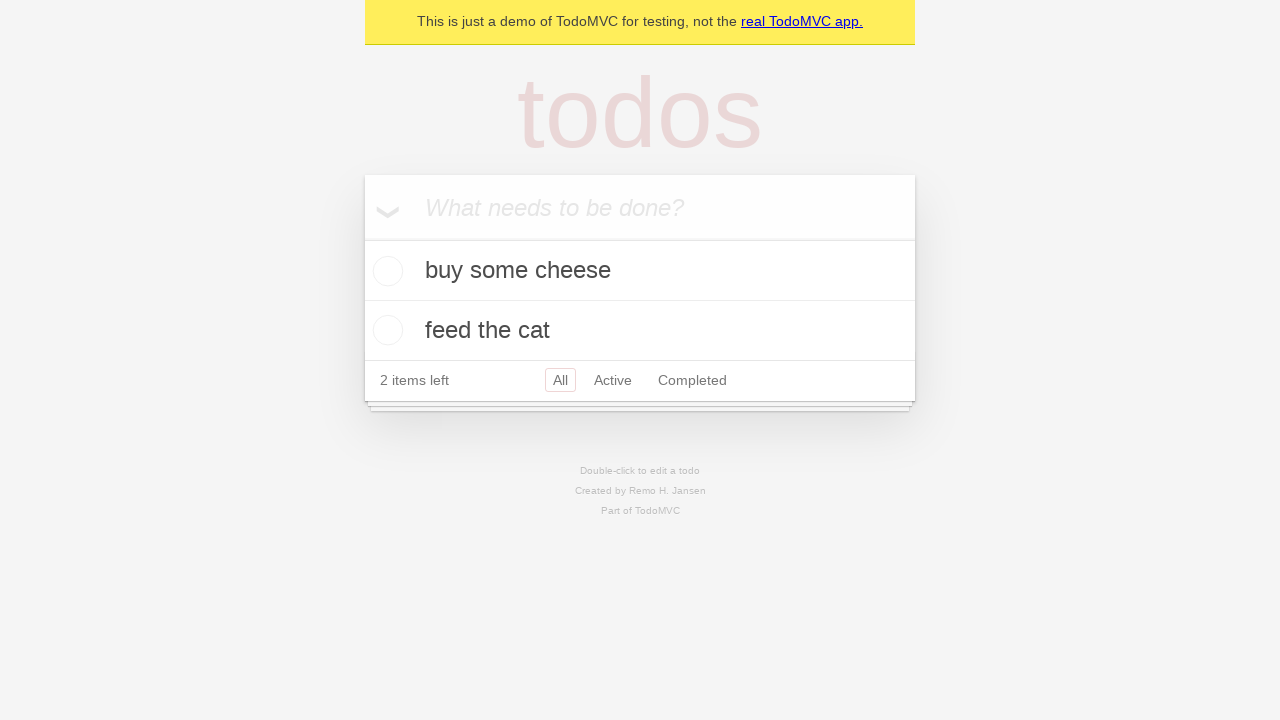

Filled todo input with 'book a doctors appointment' on internal:attr=[placeholder="What needs to be done?"i]
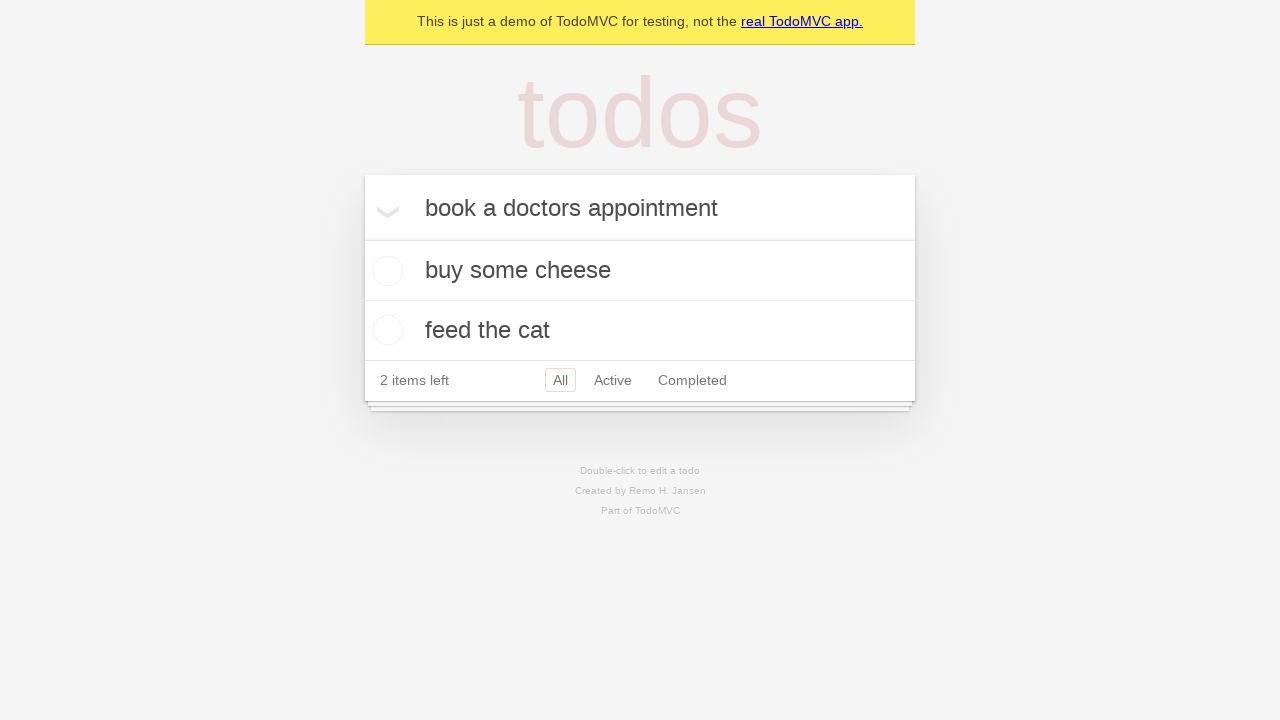

Pressed Enter to create third todo on internal:attr=[placeholder="What needs to be done?"i]
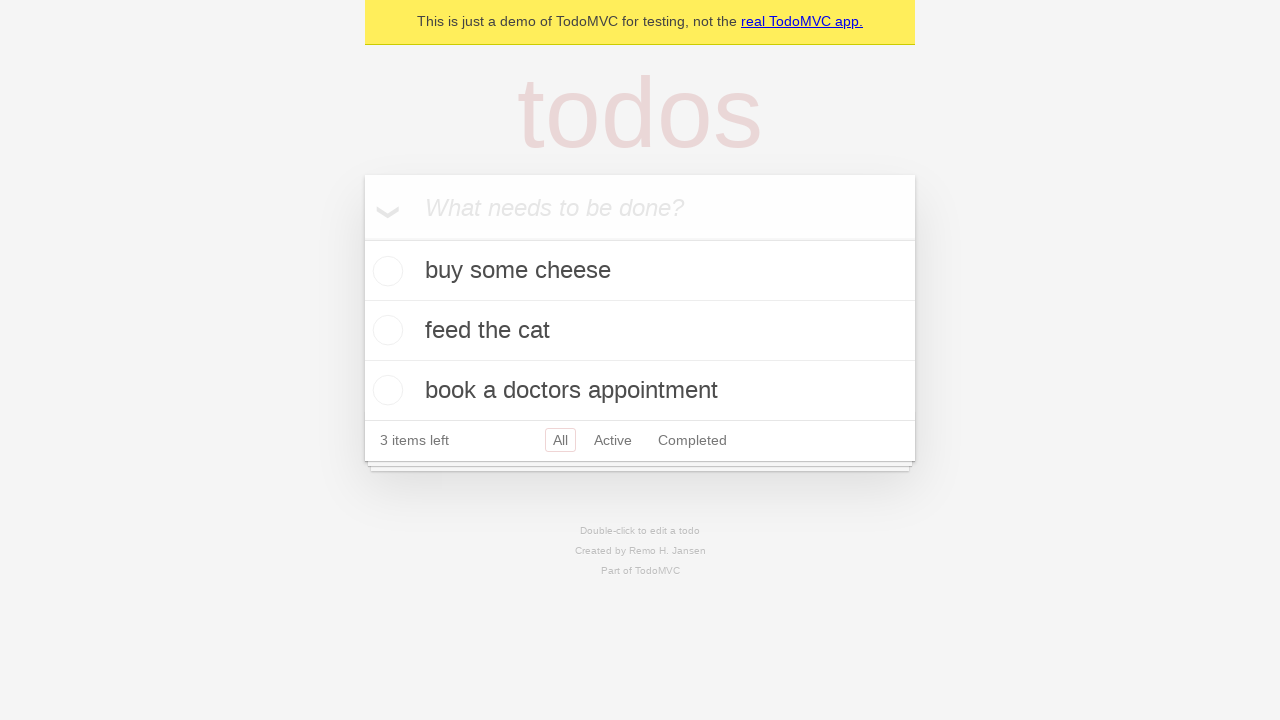

Double-clicked second todo item to enter edit mode at (640, 331) on [data-testid='todo-item'] >> nth=1
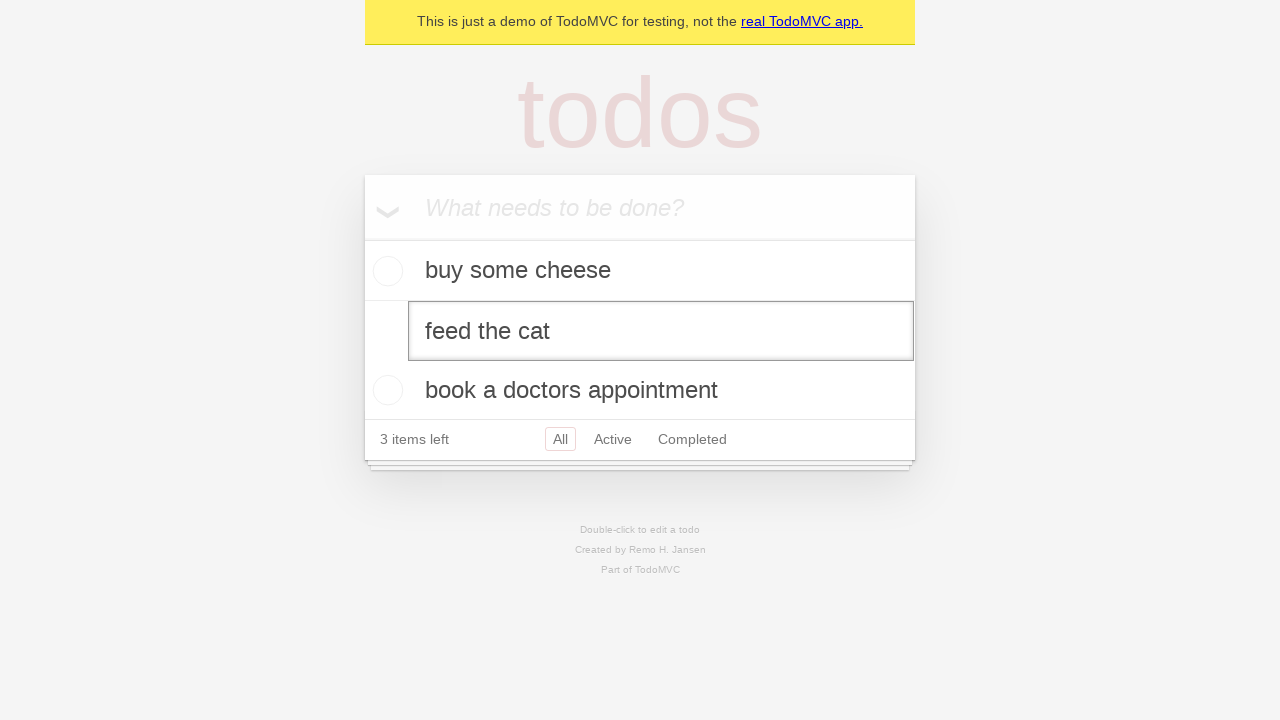

Filled edit textbox with 'buy some sausages' on [data-testid='todo-item'] >> nth=1 >> internal:role=textbox[name="Edit"i]
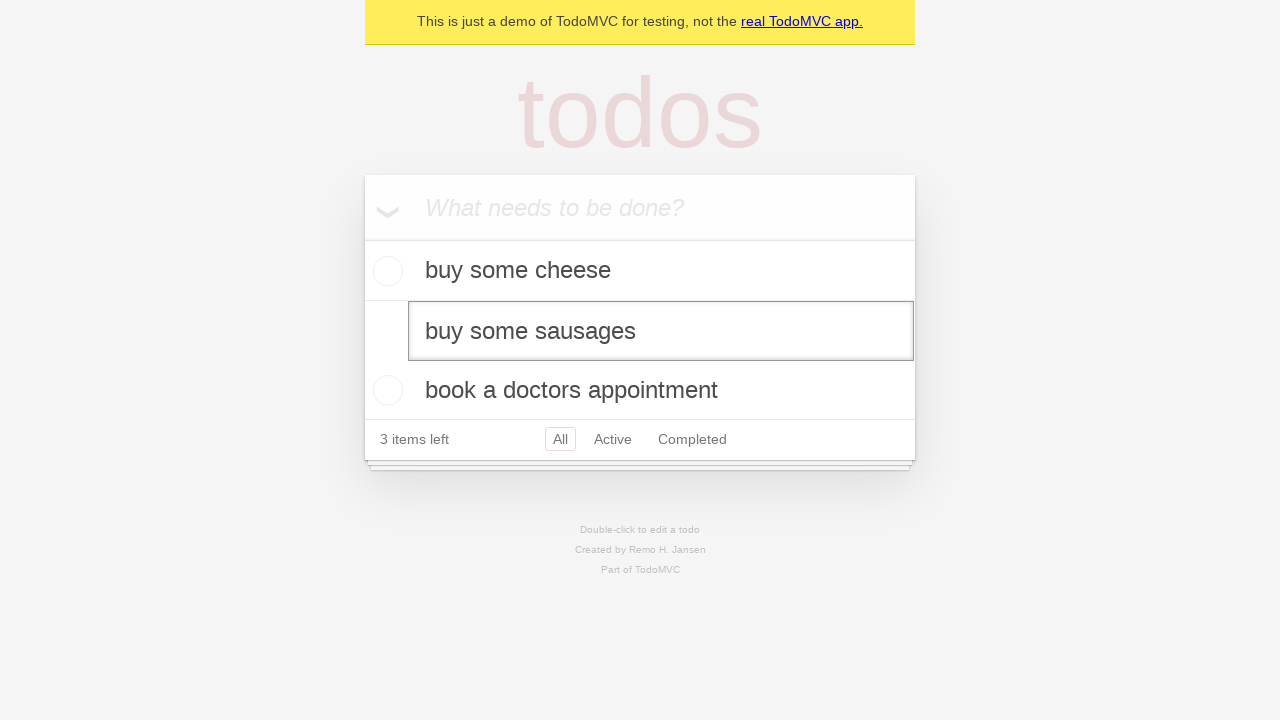

Pressed Enter to confirm todo edit on [data-testid='todo-item'] >> nth=1 >> internal:role=textbox[name="Edit"i]
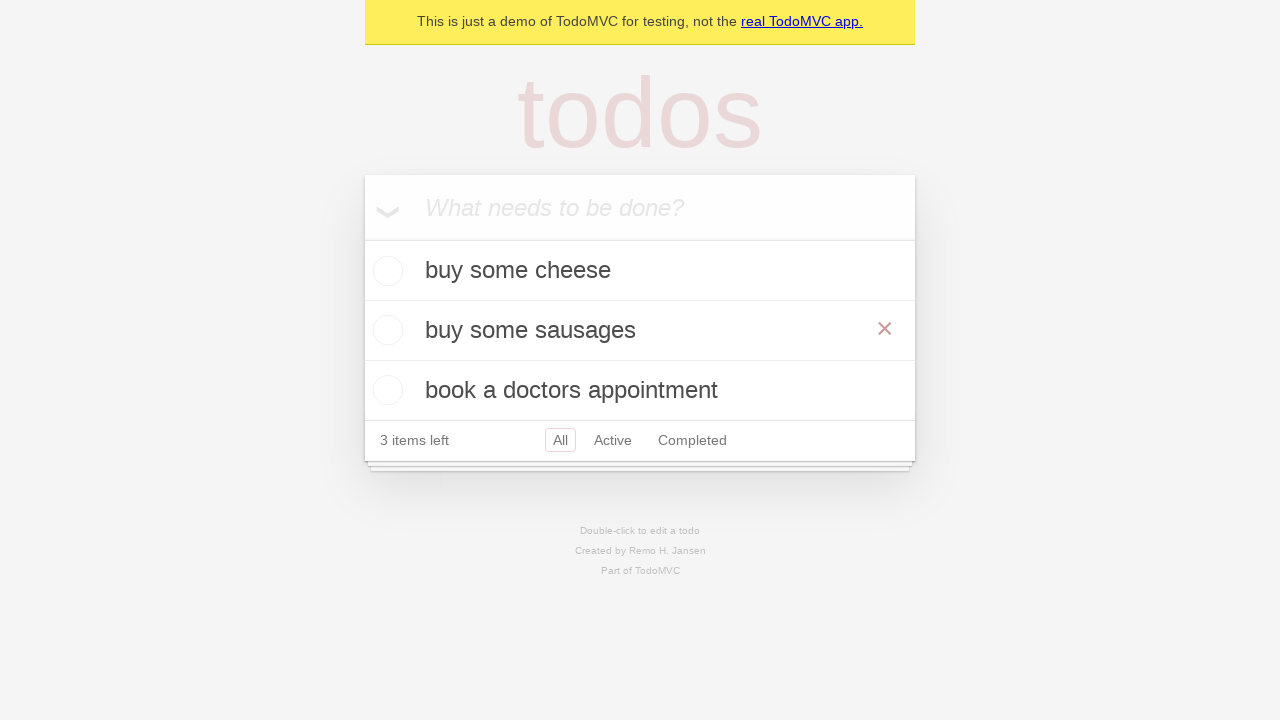

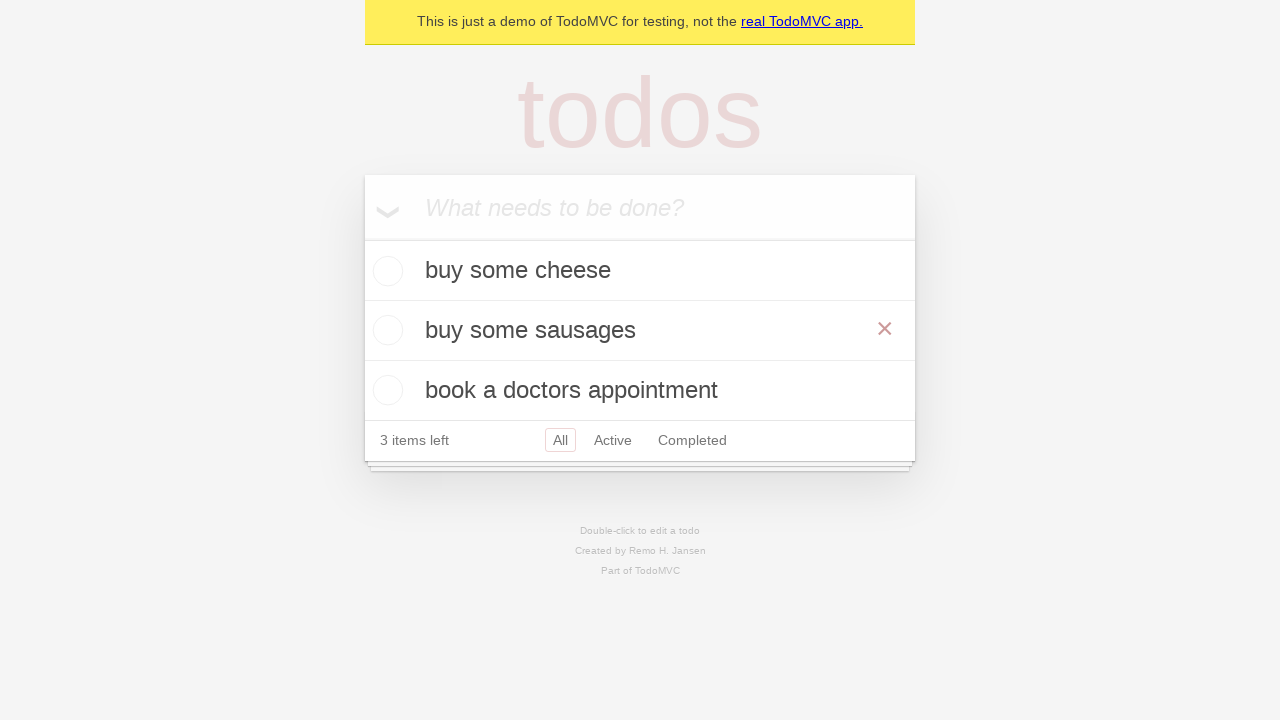